Tests a registration form by navigating to the register page, filling in user information (username, email, gender, hobbies, interests, country, date of birth, bio, rating, newsletter subscription), and submitting the form.

Starting URL: https://material.playwrightvn.com/

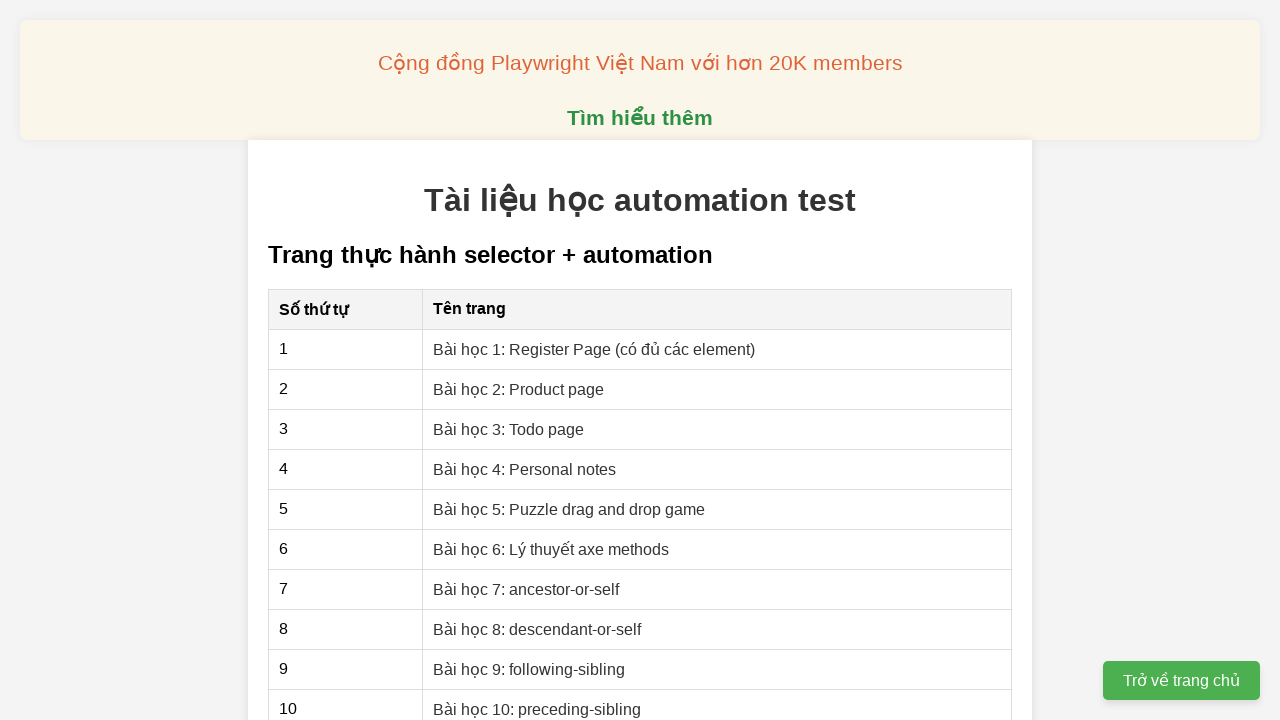

Clicked on 'Bài học 1: Register Page' link at (594, 349) on internal:role=link[name="Bài học 1: Register Page"i]
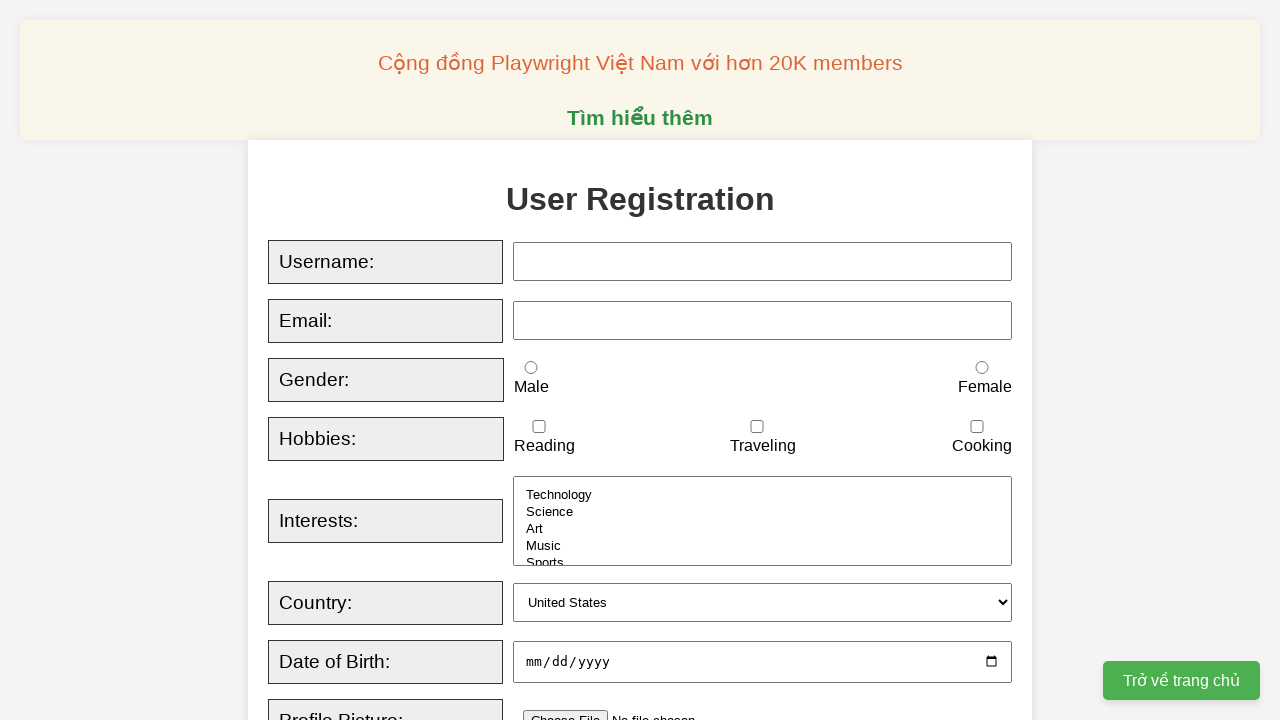

Filled username field with 'Duyên' on xpath=//input[@id="username"]
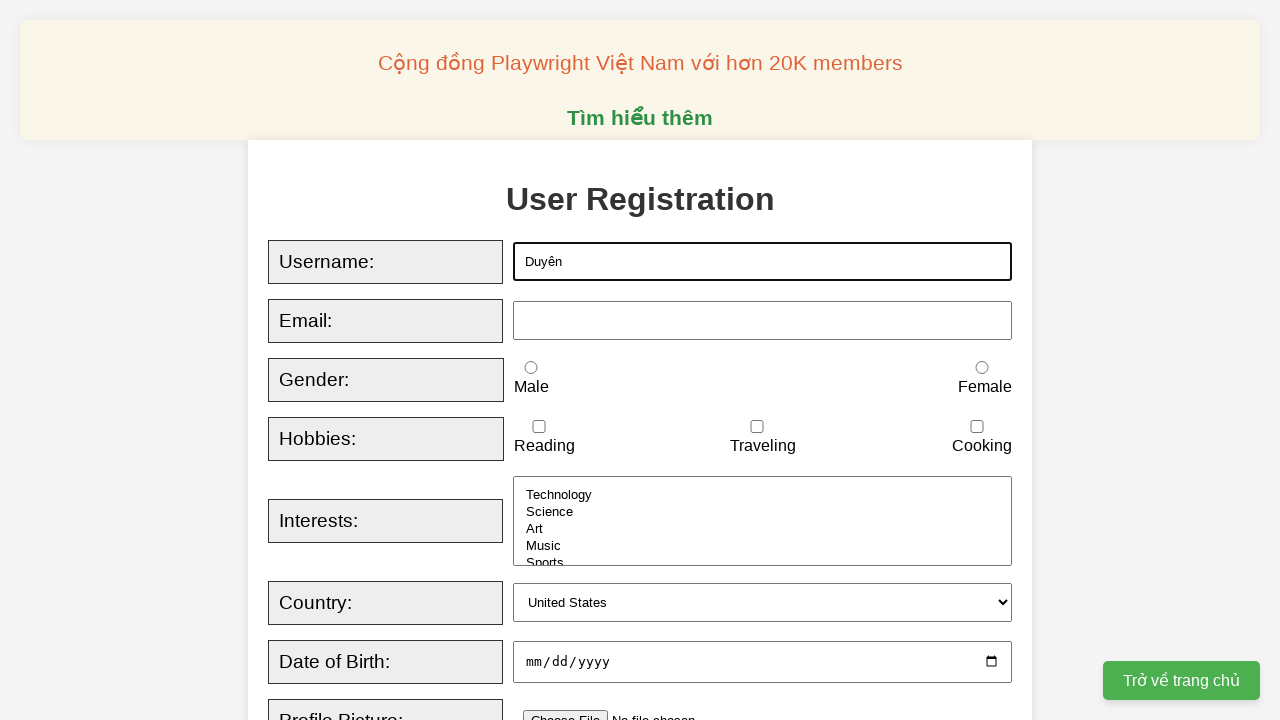

Filled email field with 'duyennt1224@gmail.com' on xpath=//input[@id="email"]
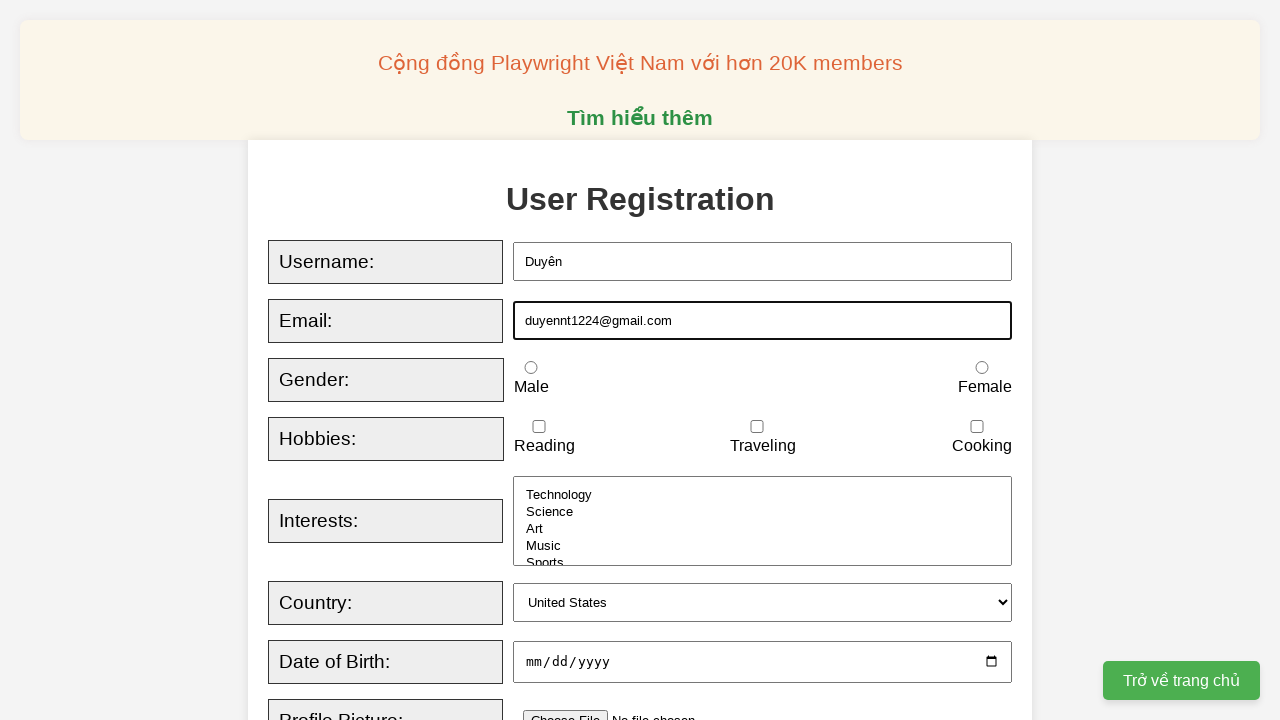

Selected female gender option at (982, 368) on xpath=//input[@id="female"]
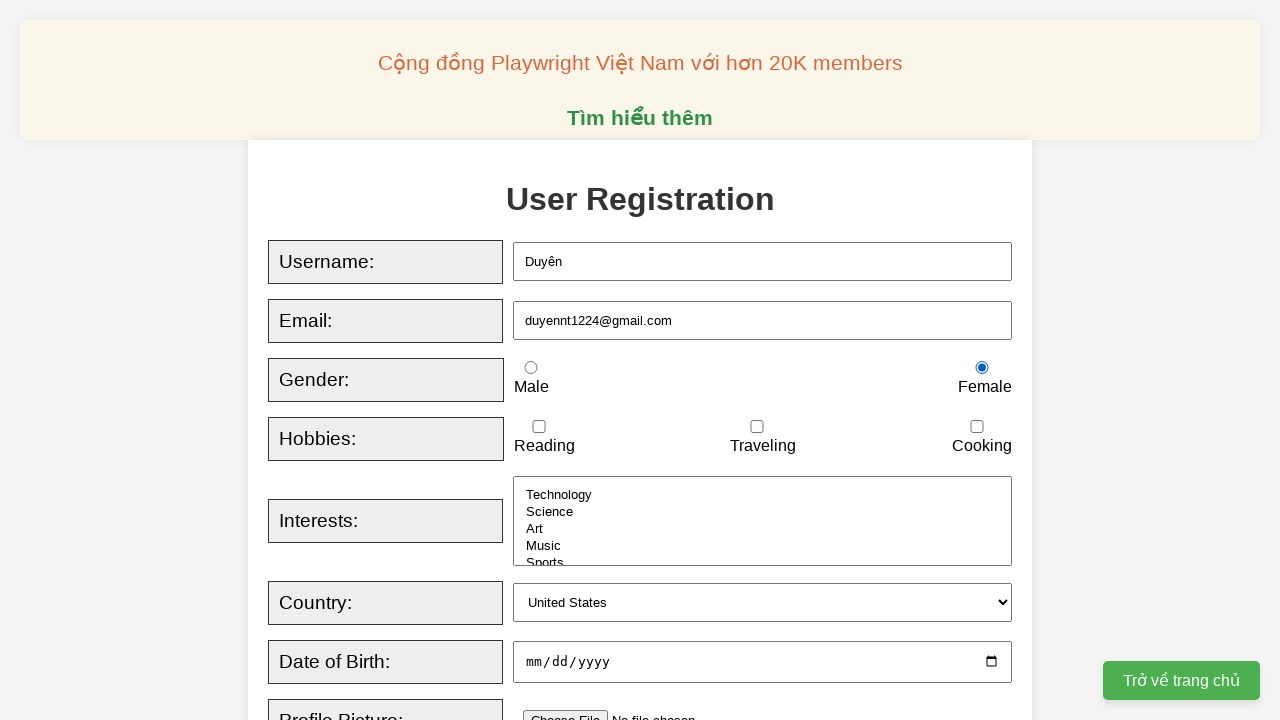

Checked 'reading' hobby at (539, 427) on xpath=//input[@id="reading"]
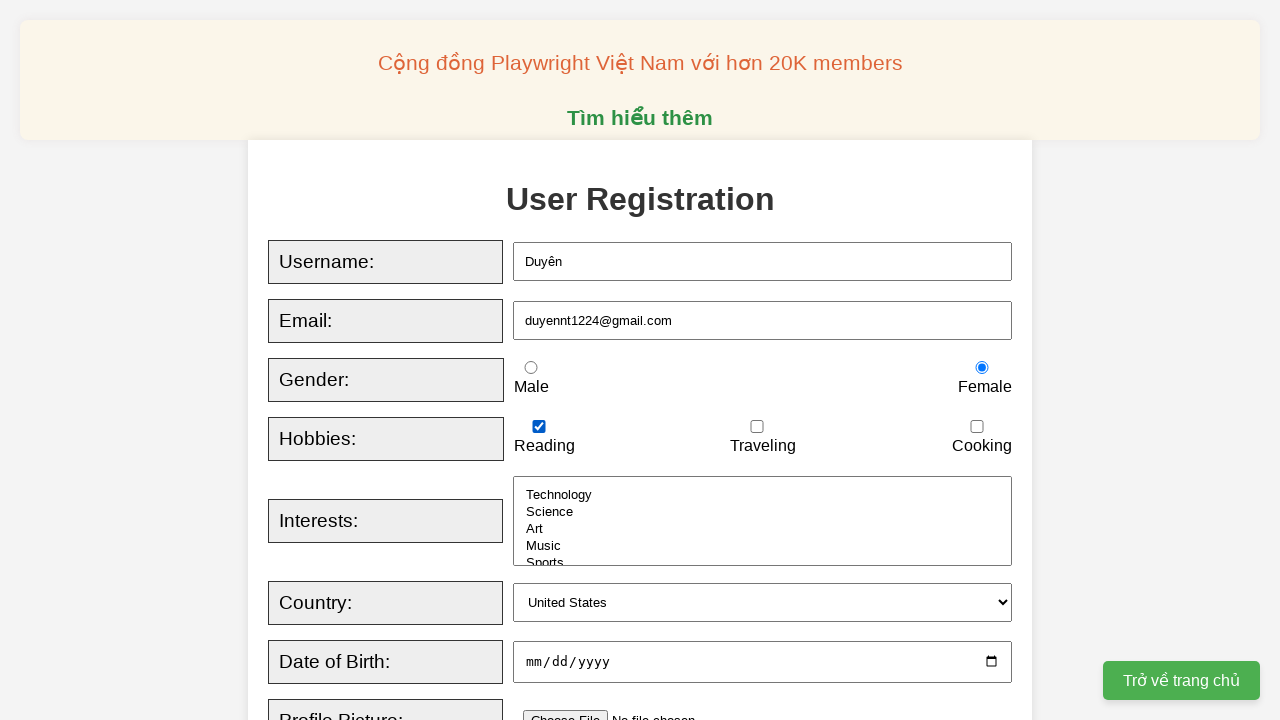

Checked 'traveling' hobby at (757, 427) on xpath=//input[@id="traveling"]
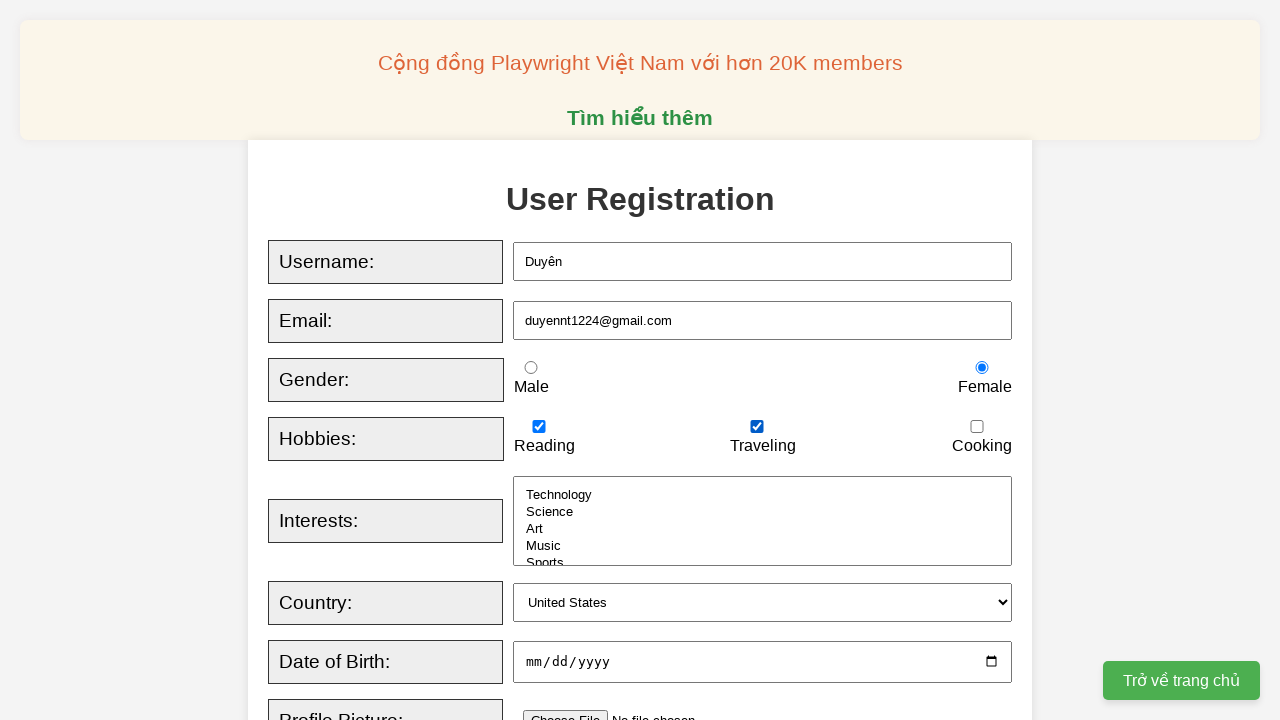

Checked 'cooking' hobby at (977, 427) on xpath=//input[@id="cooking"]
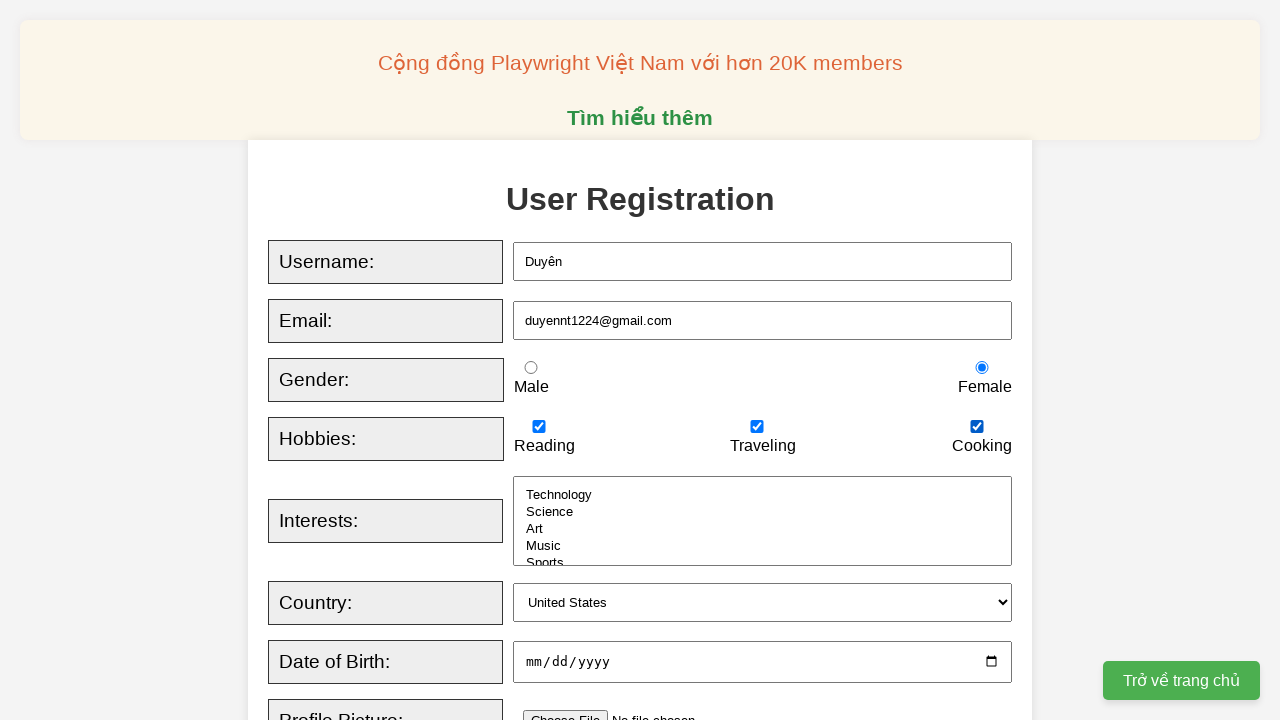

Selected 'music' from interests dropdown on //select[@id="interests"]
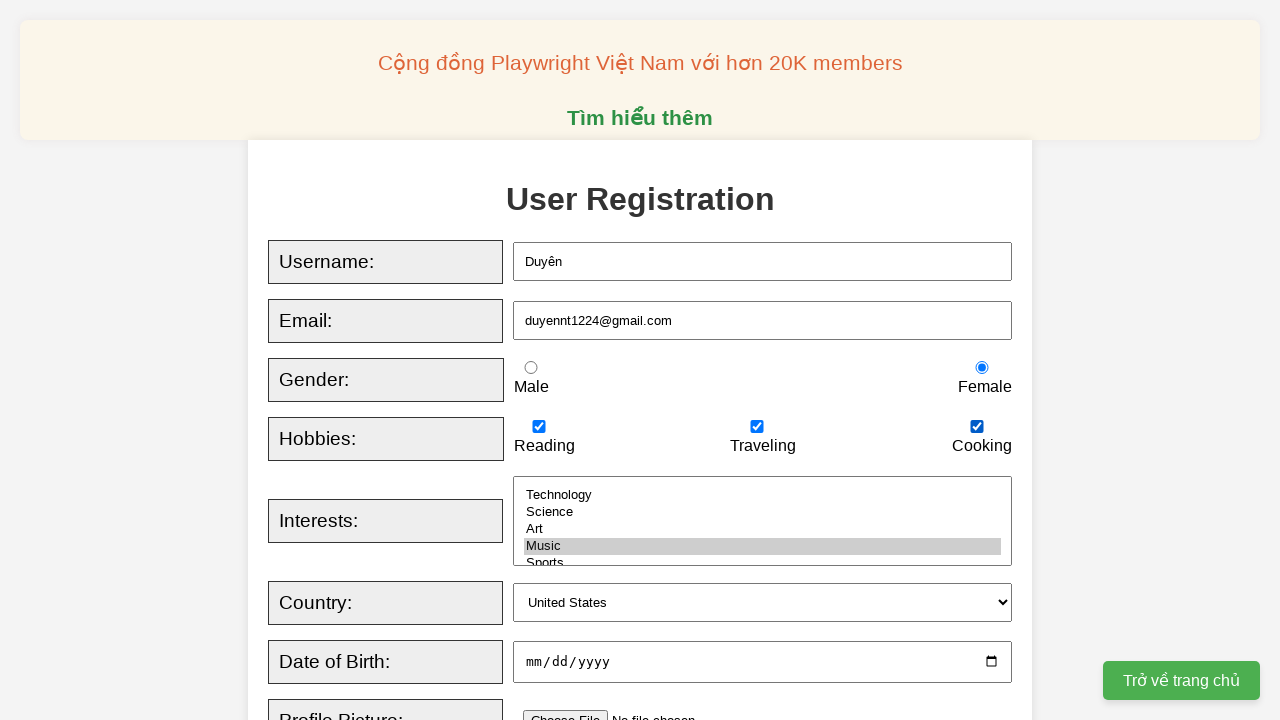

Selected 'usa' from country dropdown on //select[@id="country"]
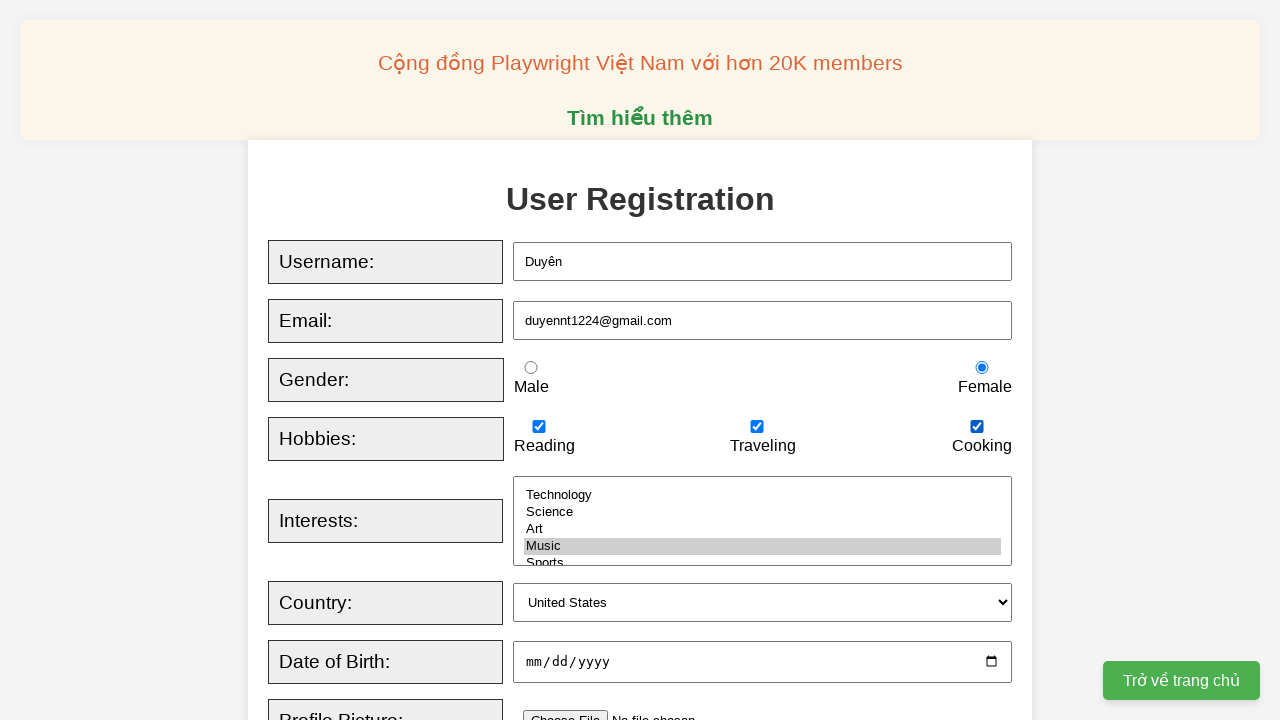

Filled date of birth with '1995-09-19' on xpath=//input[@id="dob"]
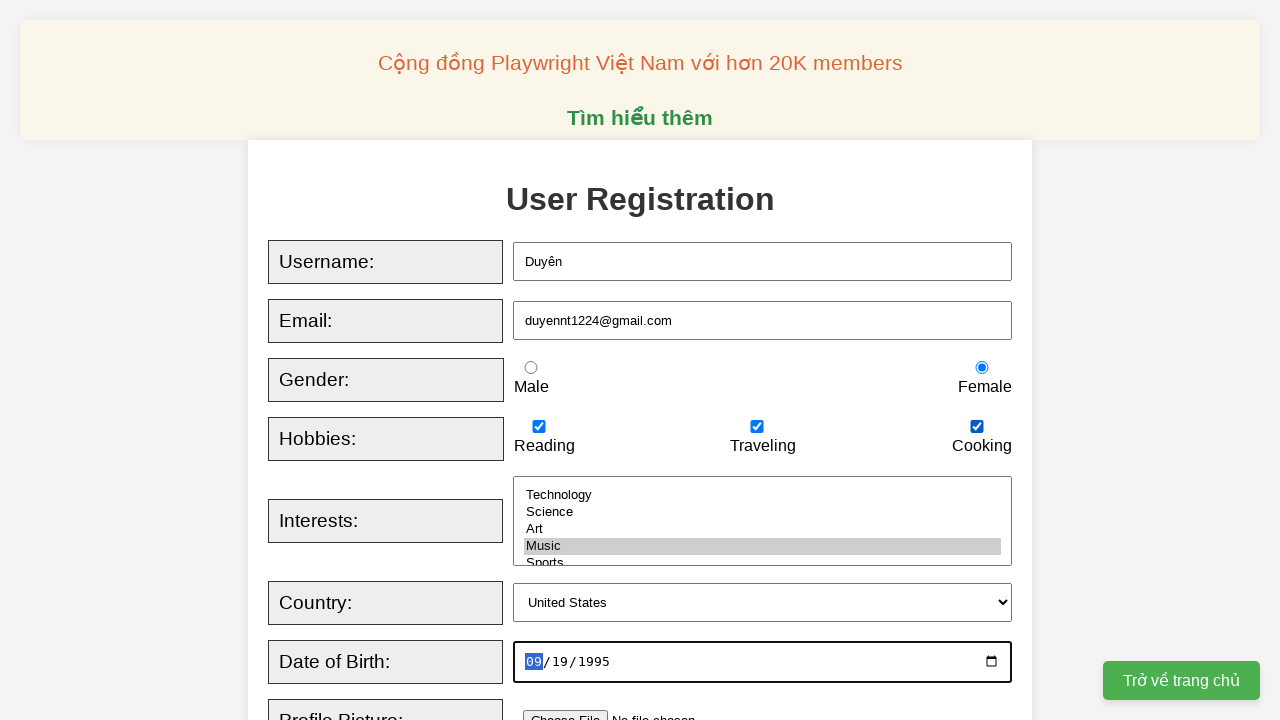

Filled bio textarea with 'Duyên test' on xpath=//textarea[@id="bio"]
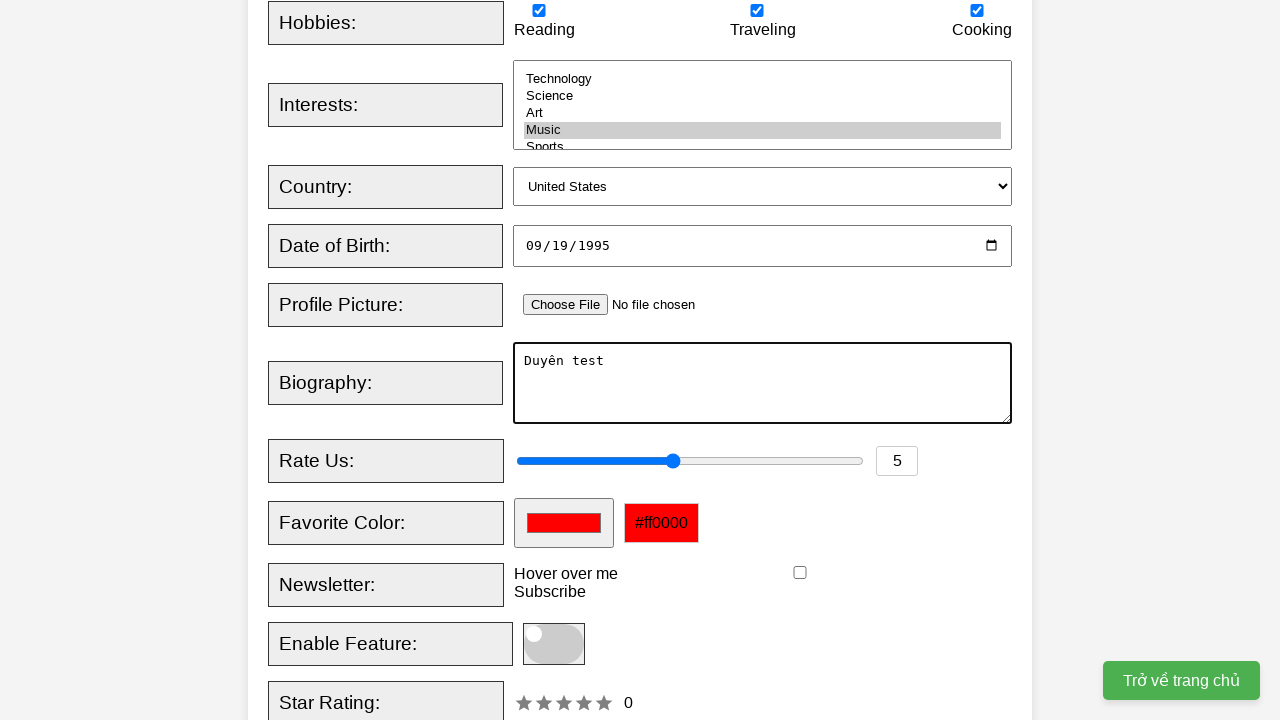

Filled rating field with '10' on xpath=//input[@id="rating"]
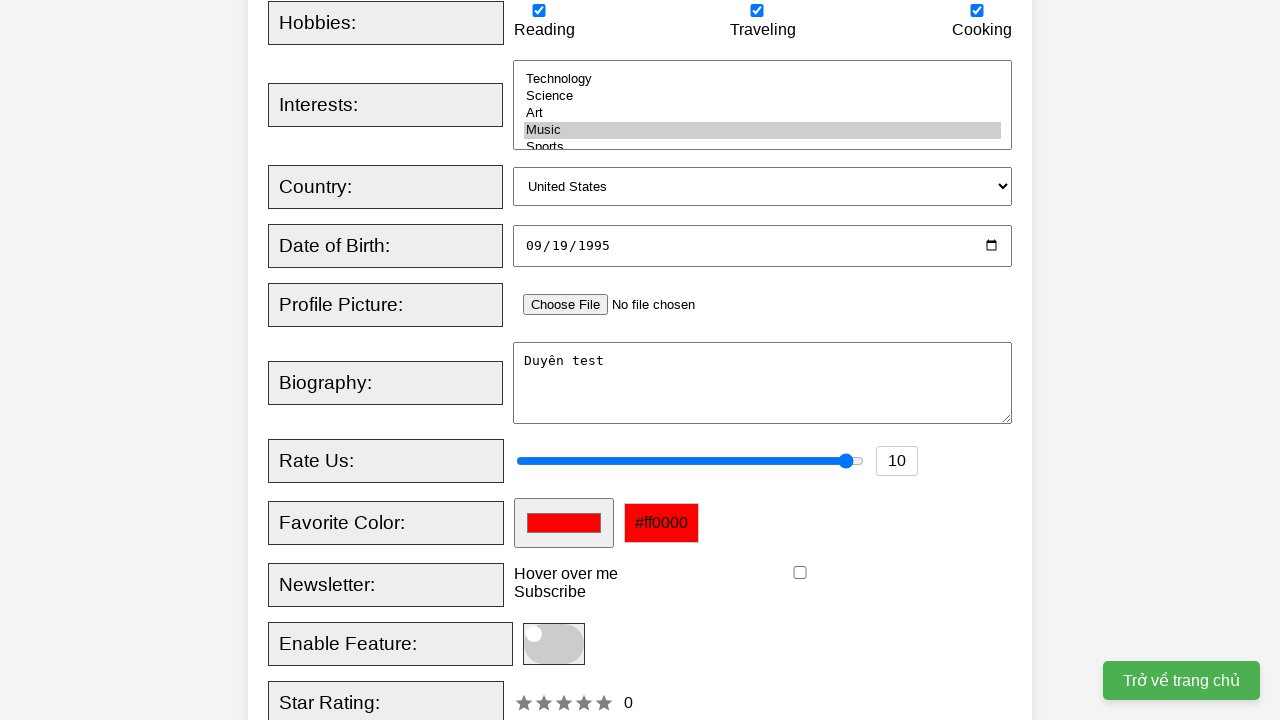

Hovered over tooltip element at (566, 574) on xpath=//div[@class="tooltip"]
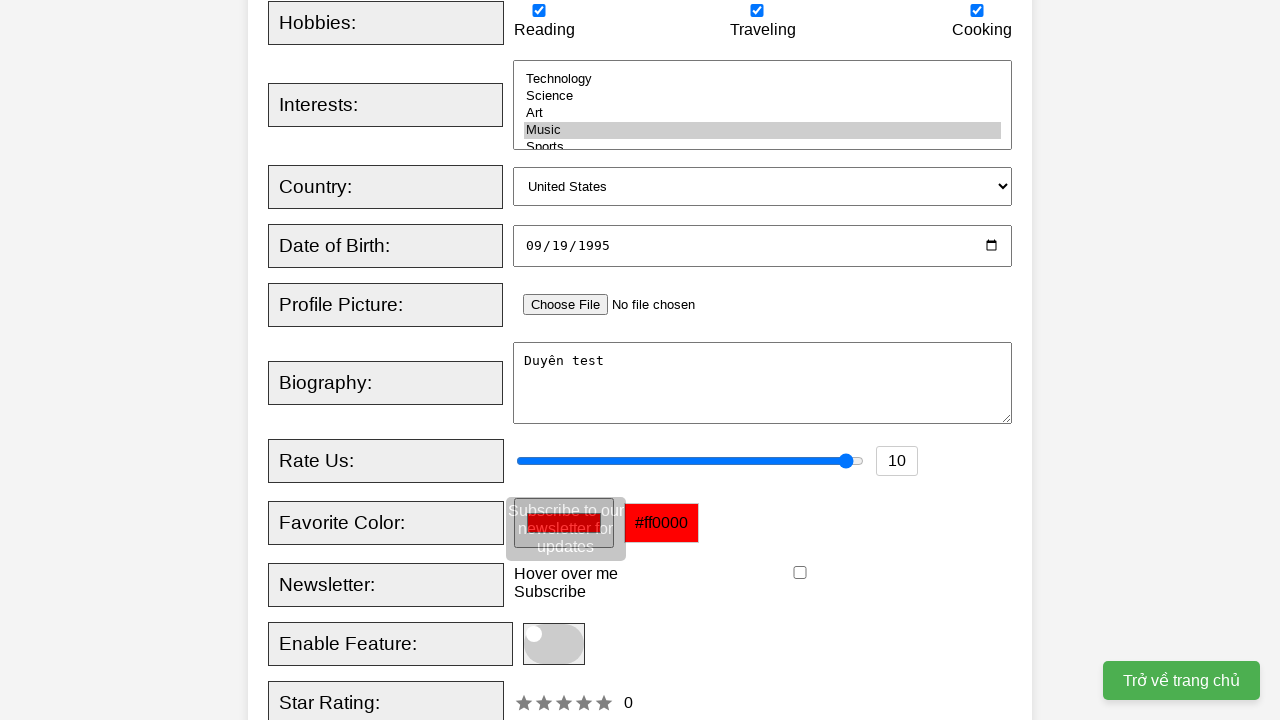

Checked newsletter subscription checkbox at (800, 573) on xpath=//input[@id="newsletter"]
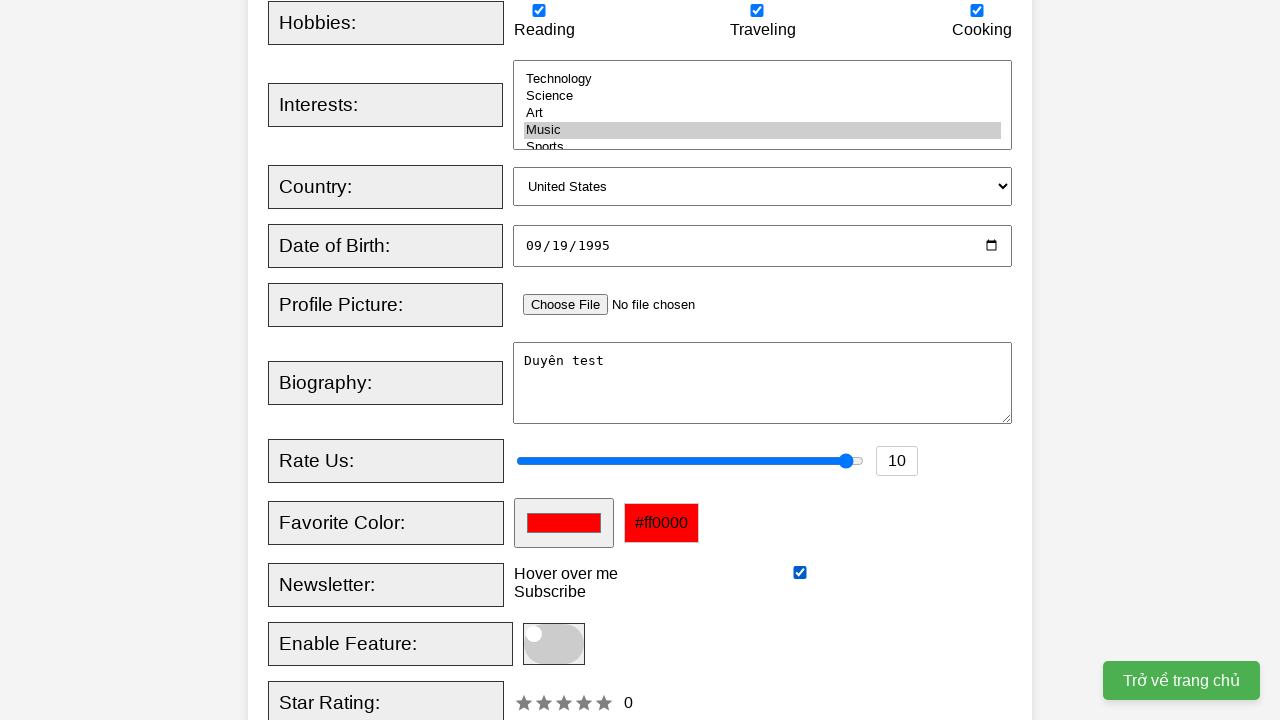

Clicked toggle slider at (554, 644) on xpath=//span[@class="slider round"]
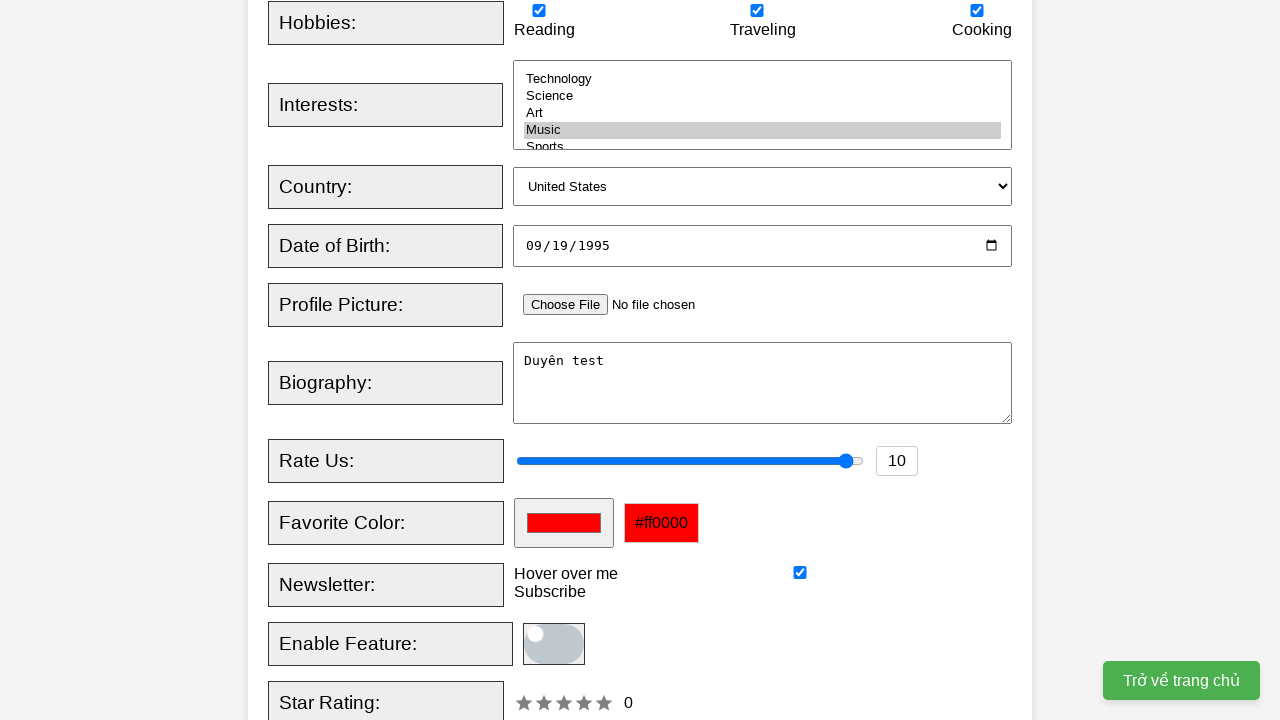

Clicked Register button to submit form at (528, 360) on xpath=//button[@type="submit"]
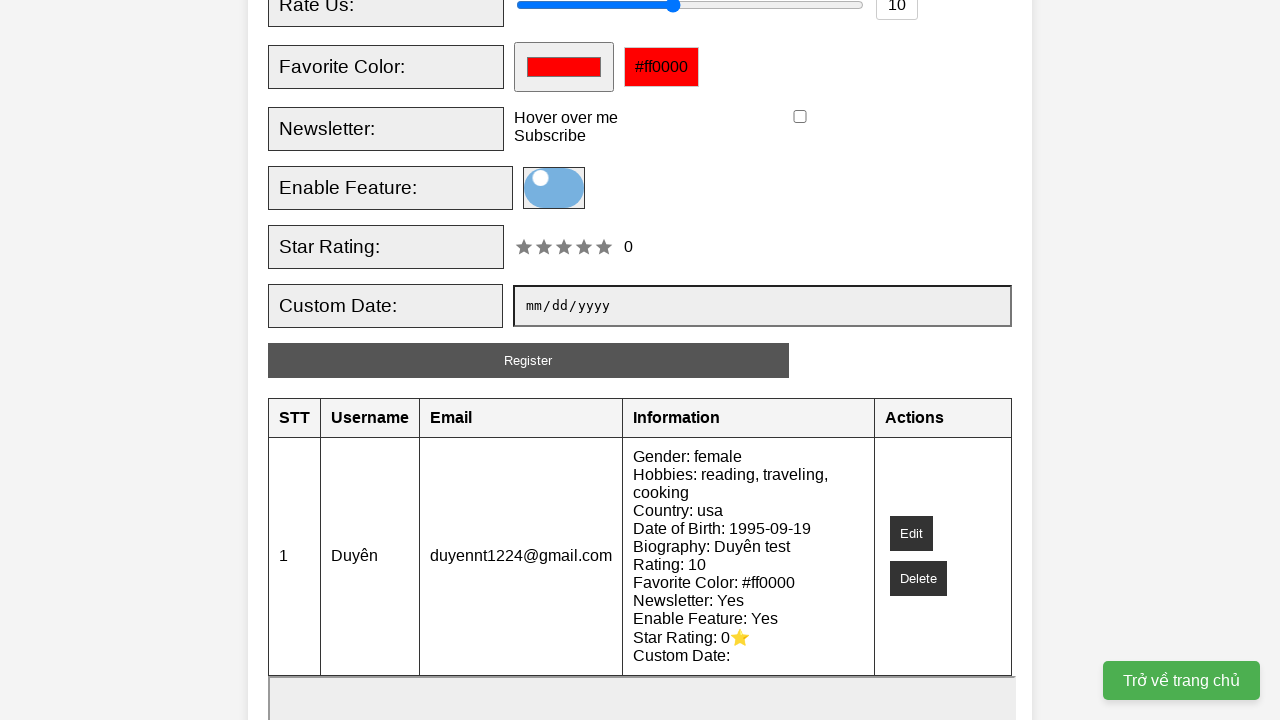

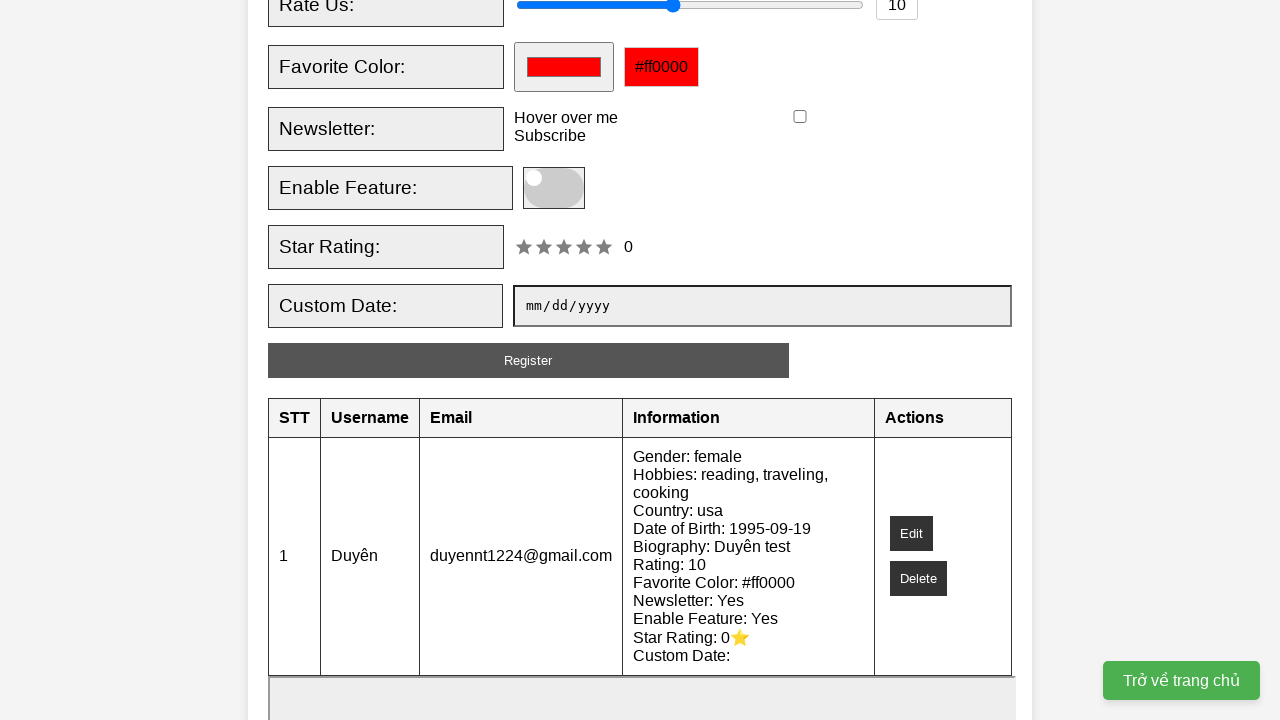